Tests registration form validation by submitting an invalid phone number (too short) and verifying the phone number error message.

Starting URL: https://alada.vn/tai-khoan/dang-ky.html

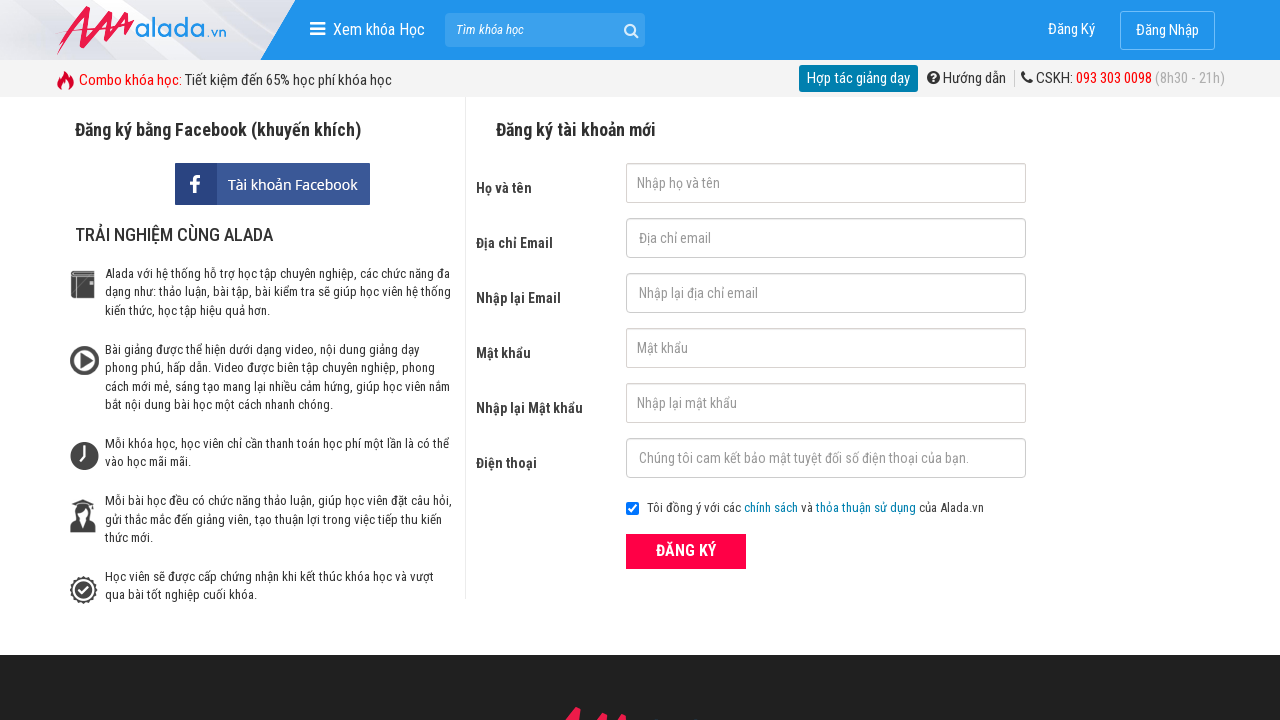

Navigated to registration page
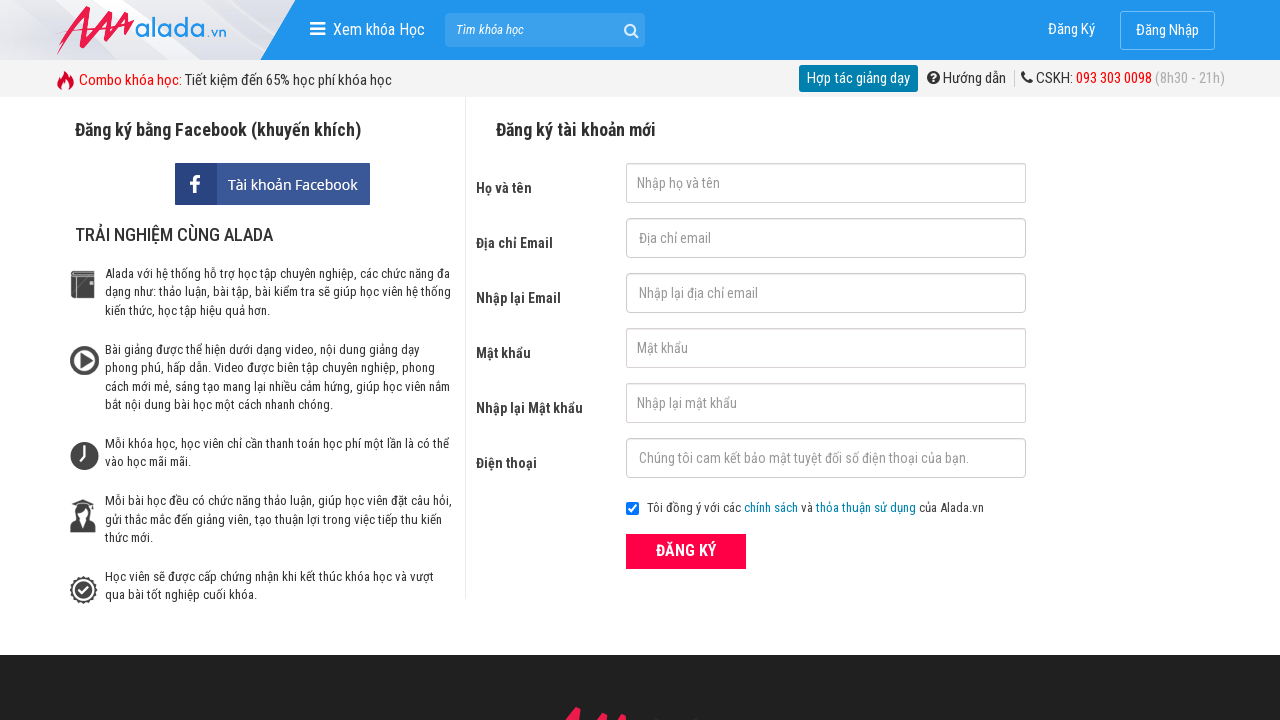

Filled first name field with 'John Wick' on #txtFirstname
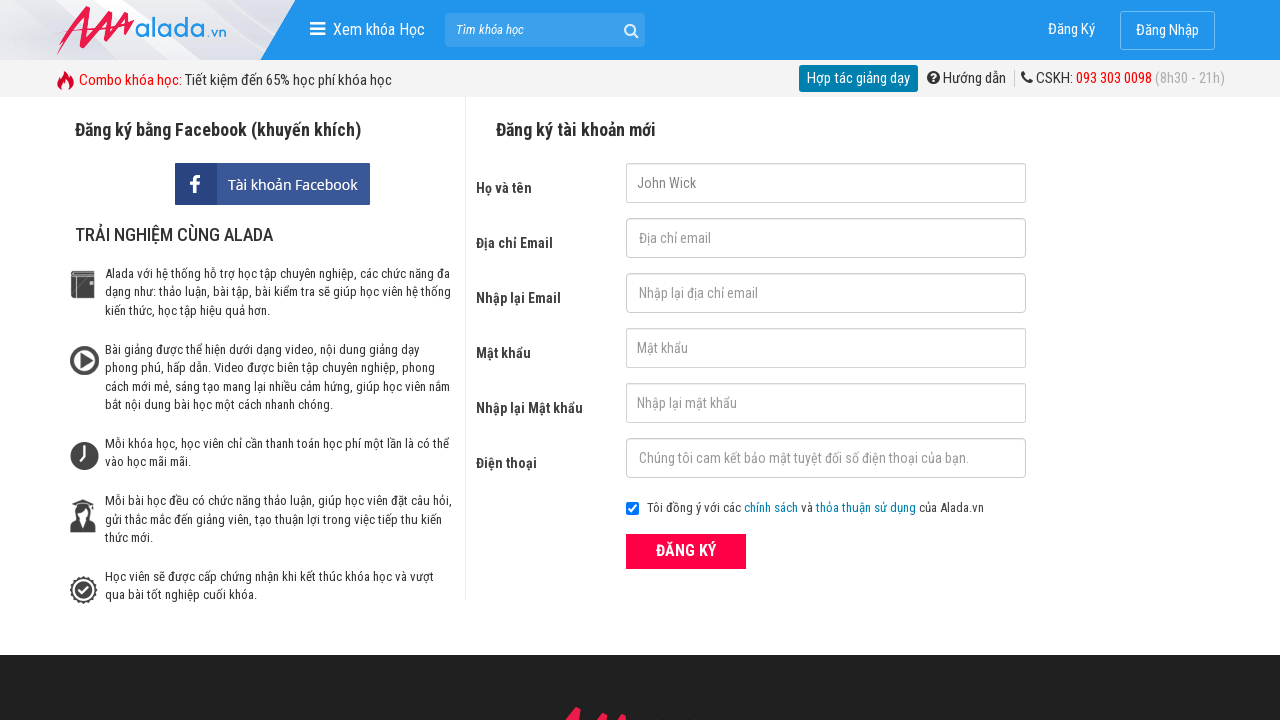

Filled email field with 'ruanzetao@gmail.com' on #txtEmail
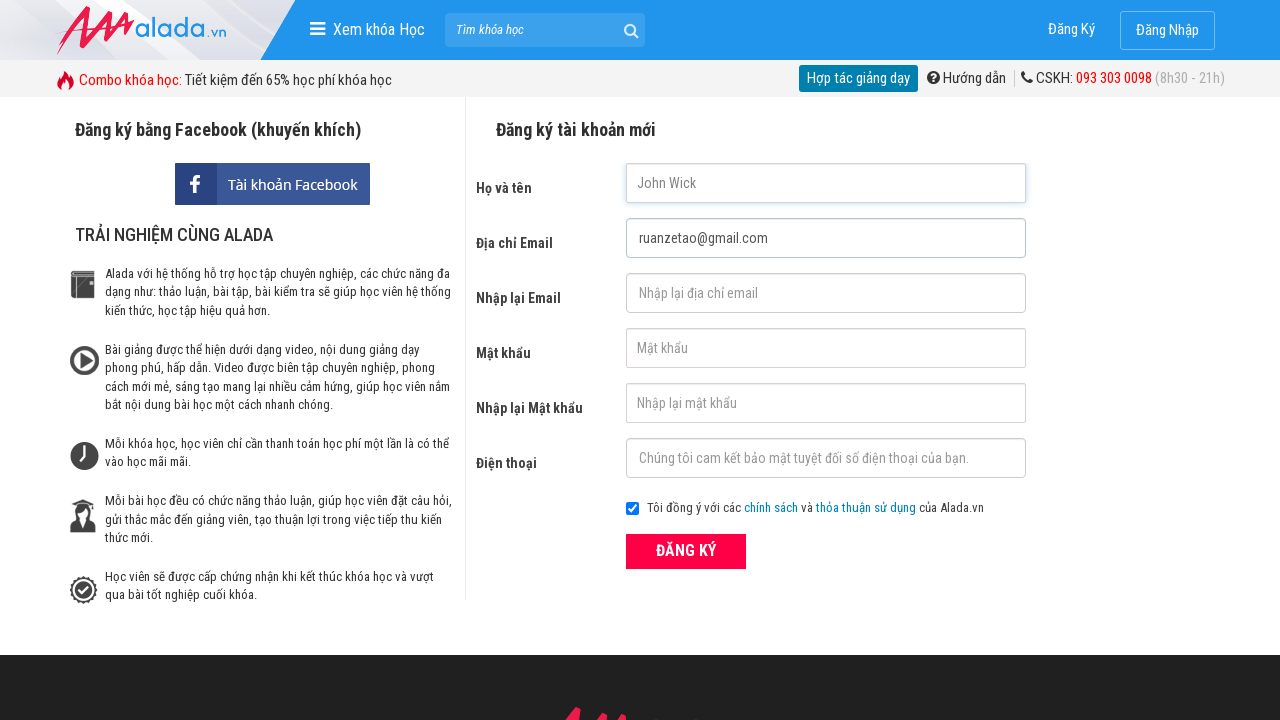

Filled confirm email field with 'ruanzetao@gmail.com' on #txtCEmail
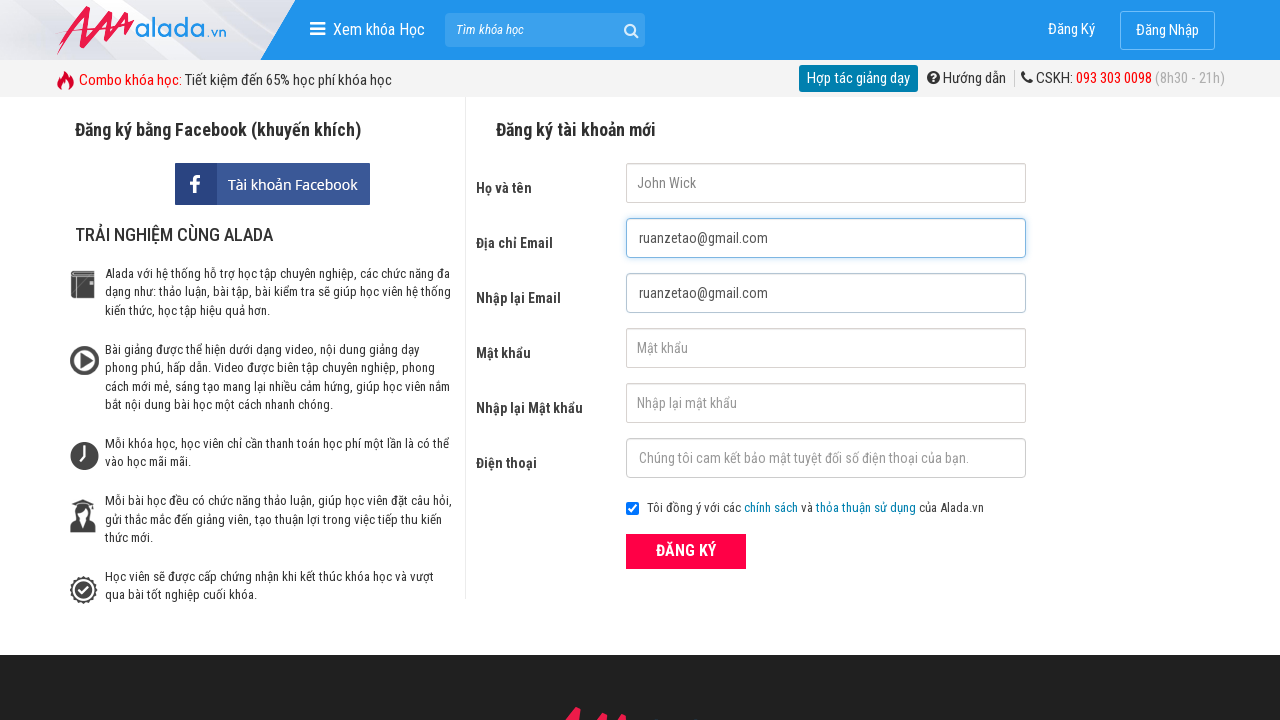

Filled password field with '12345678' on #txtPassword
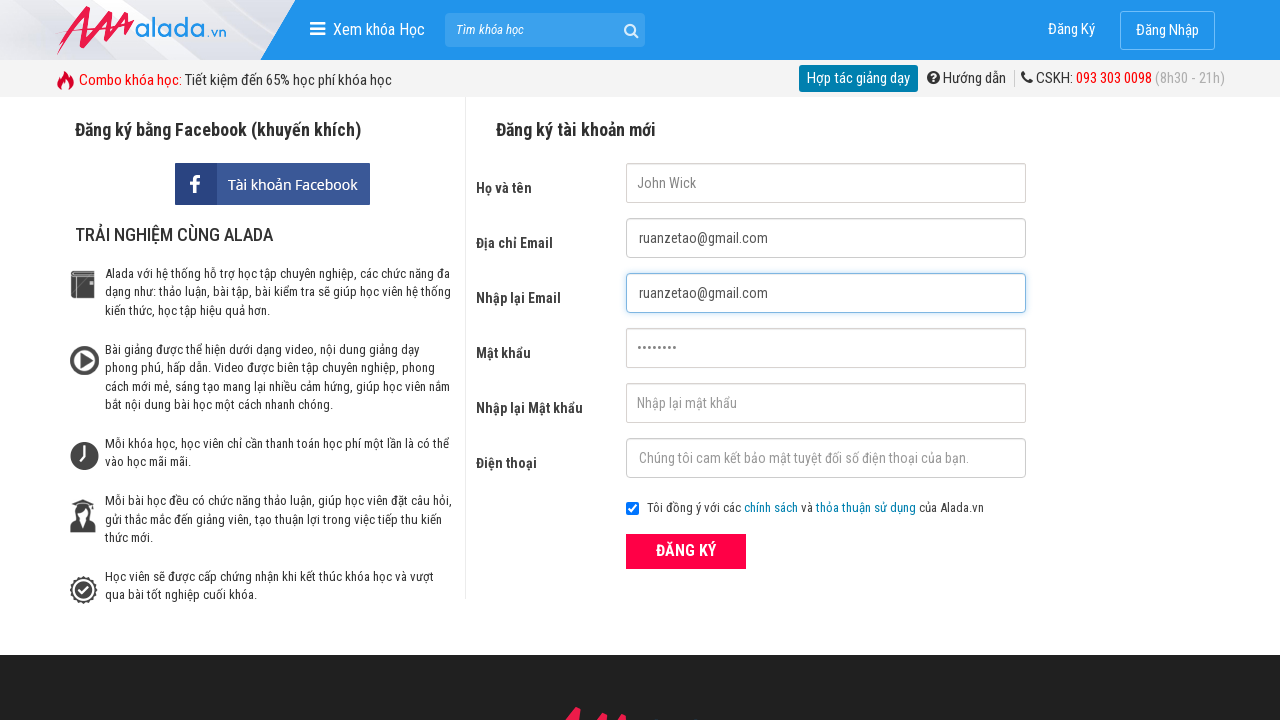

Filled confirm password field with '12345678' on #txtCPassword
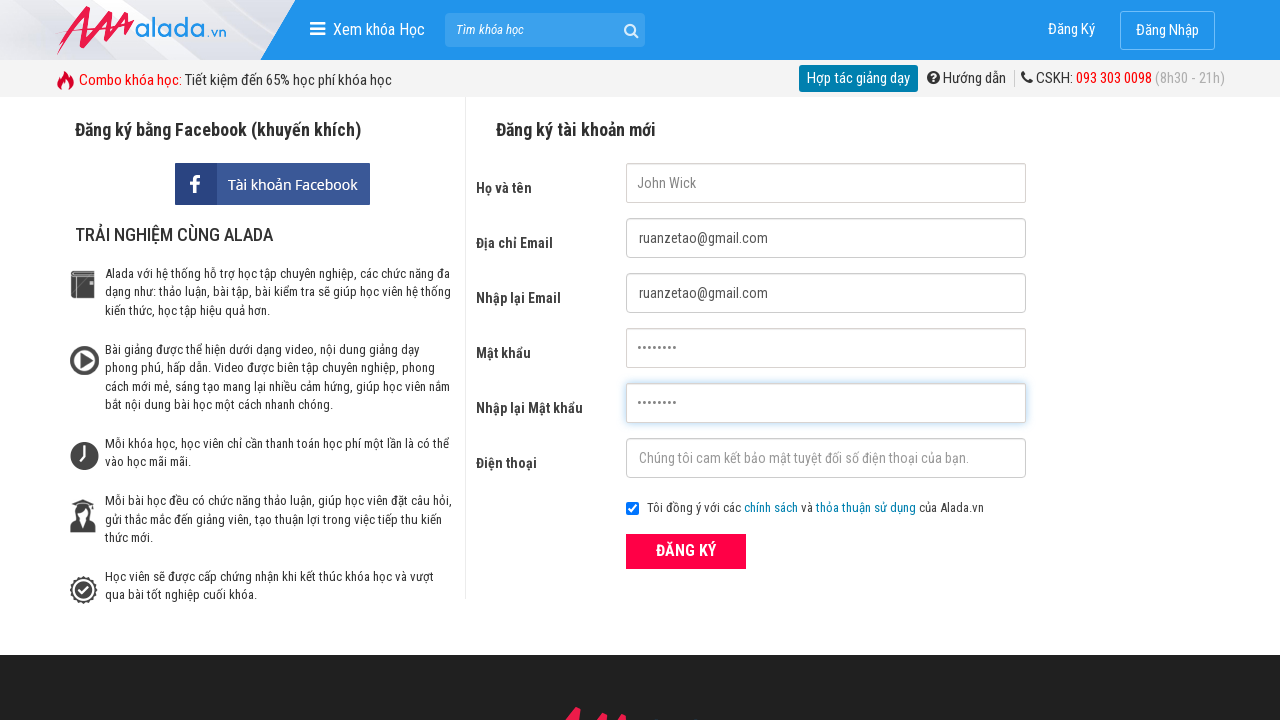

Filled phone field with invalid phone number '09326587' (too short) on #txtPhone
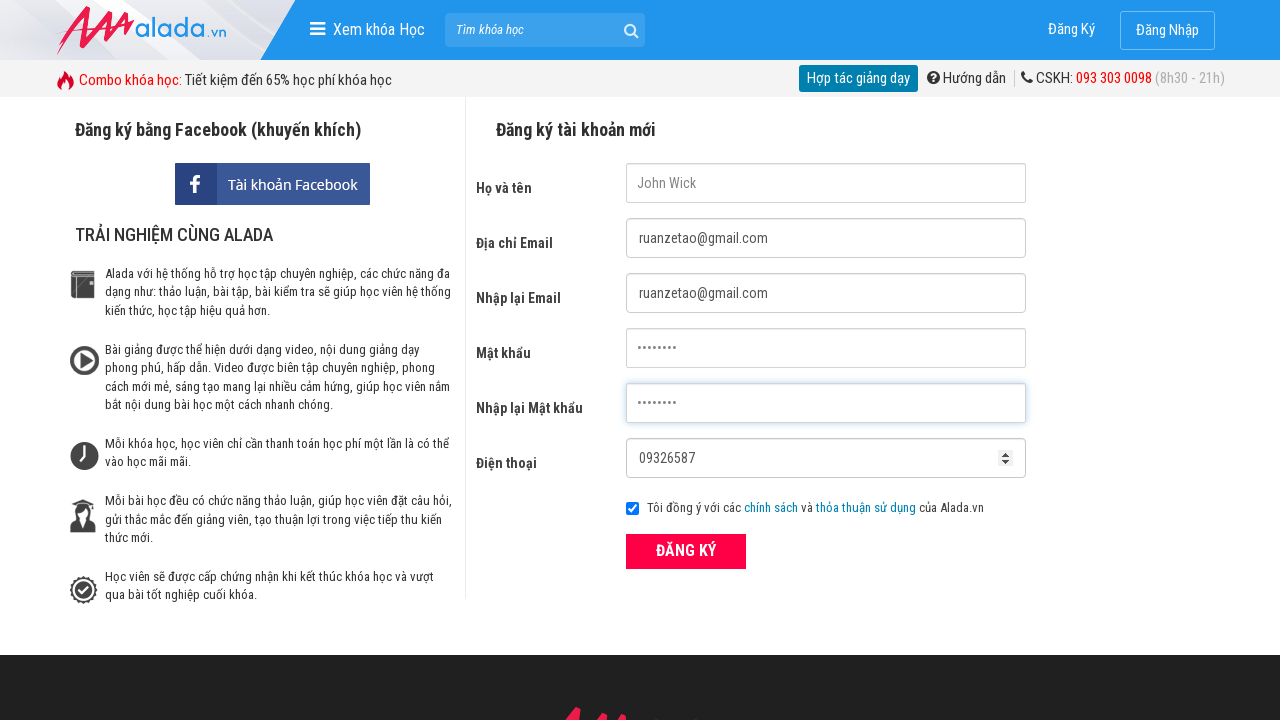

Clicked register button to submit form at (686, 551) on xpath=//form[@id='frmLogin']//button[text()='ĐĂNG KÝ']
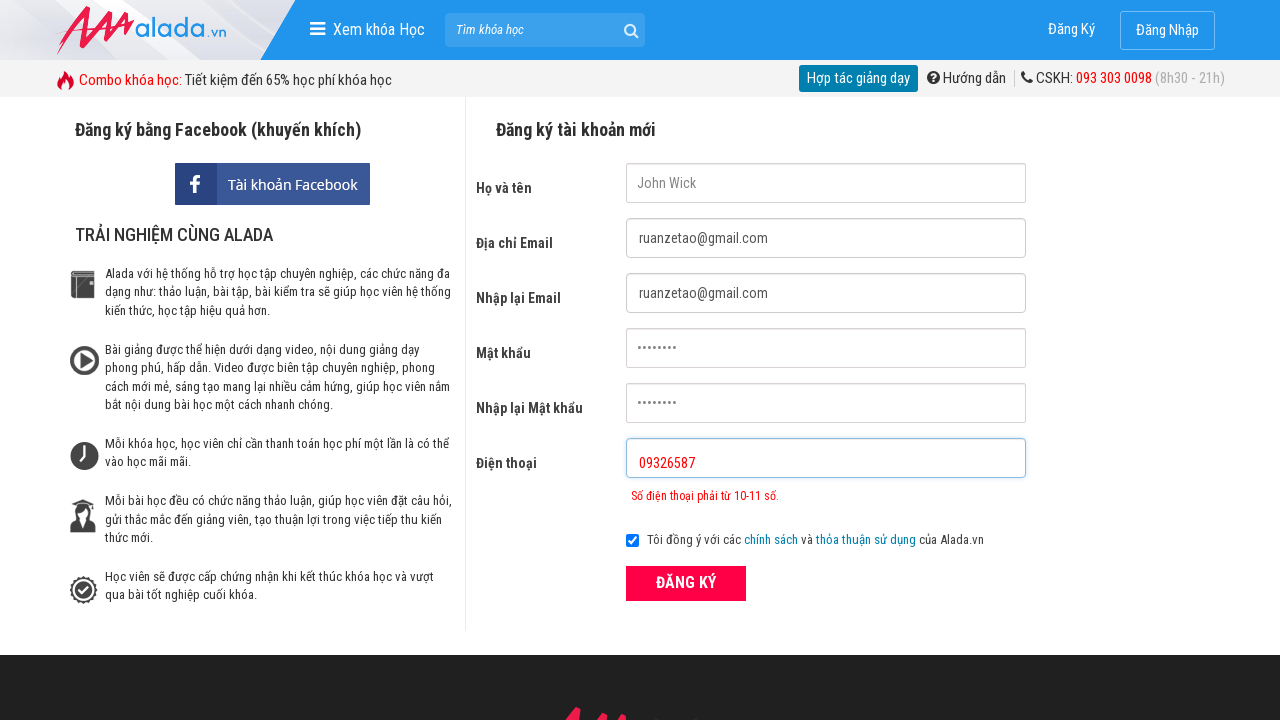

Phone number error message appeared, validating form rejects invalid phone
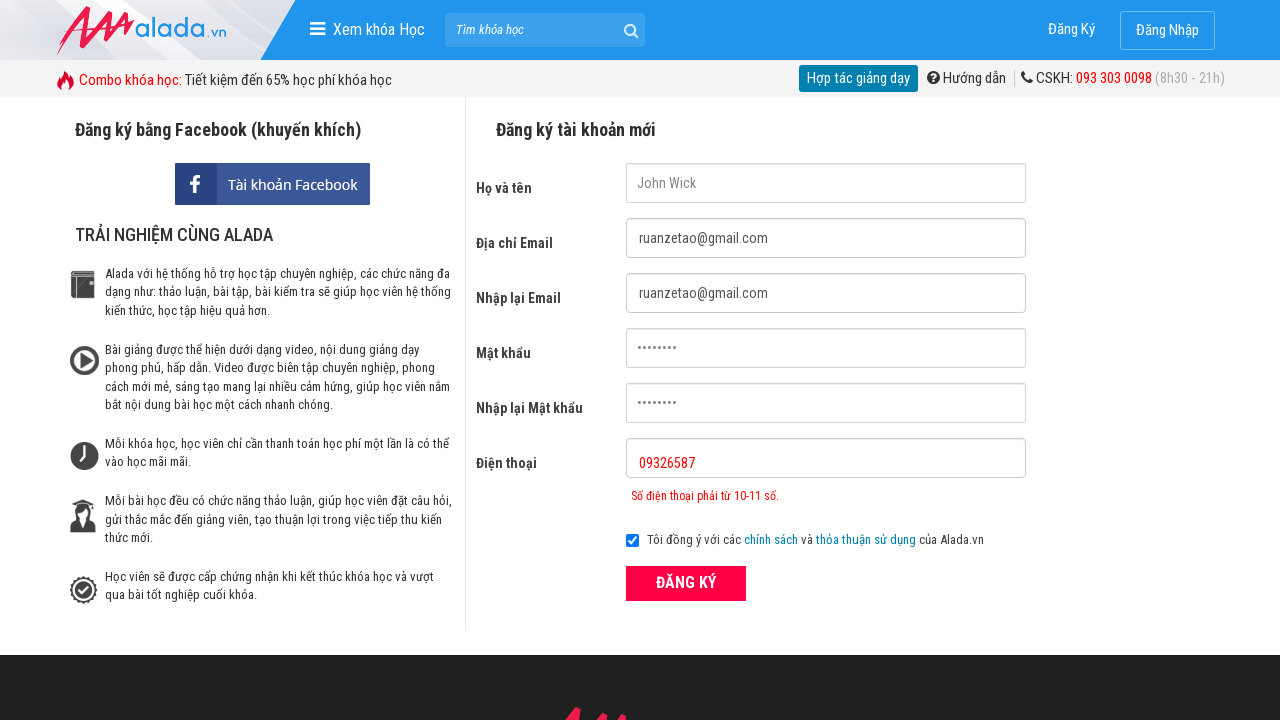

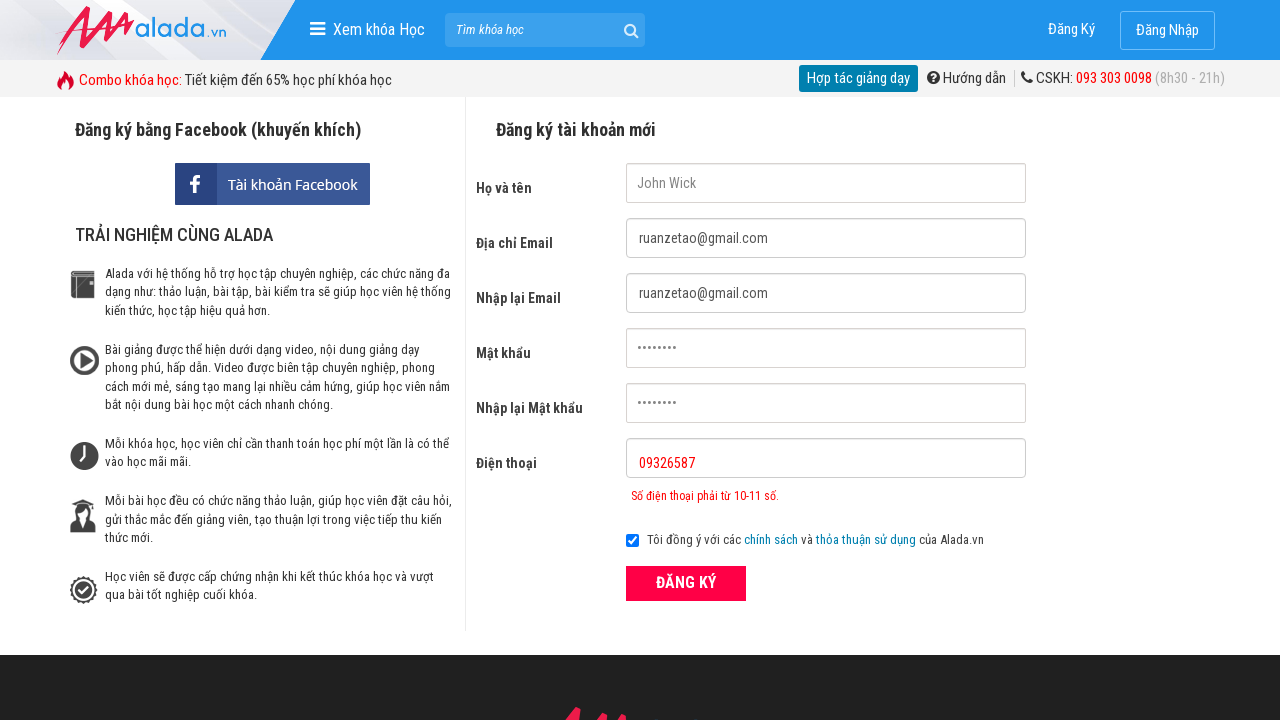